Navigates to a homework page on ketangpai.com and locates various UI elements including buttons, links, and form controls across different sections of the page

Starting URL: https://www.ketangpai.com/Course/Homework/courseid/MDAwMDAwMDAwMLOspd2Gz79r.html

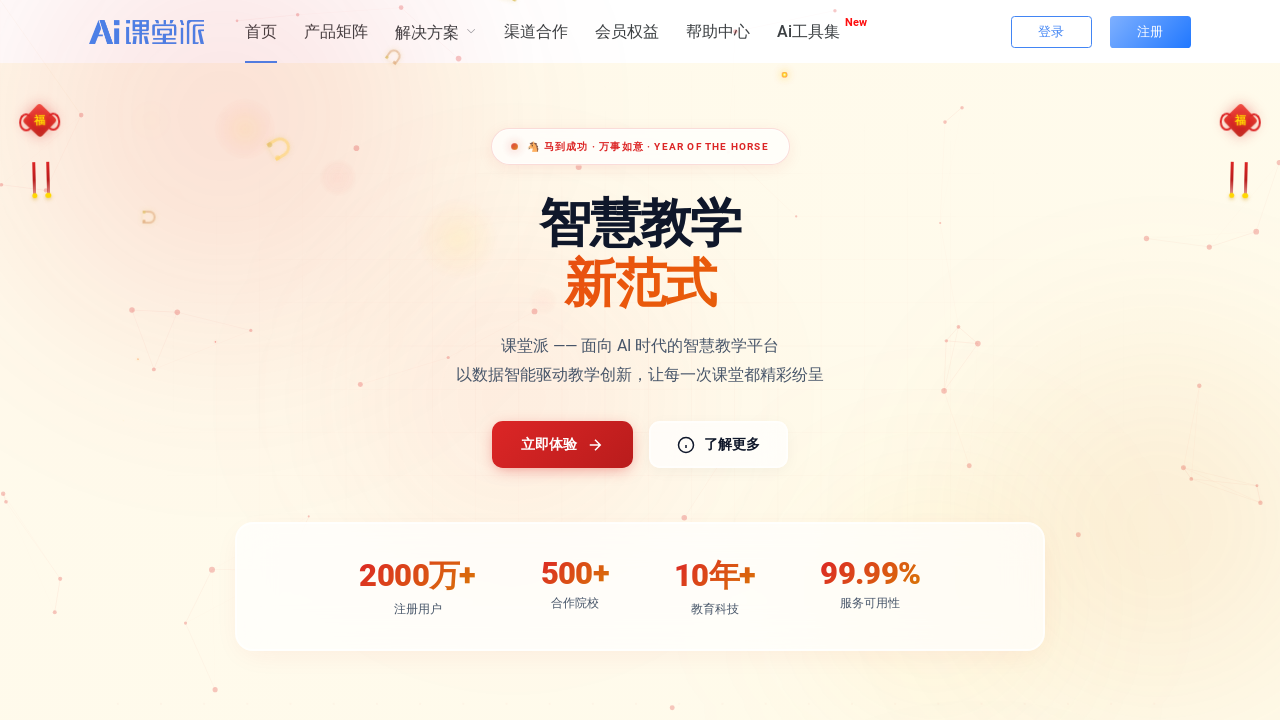

Waited for page to load completely (networkidle)
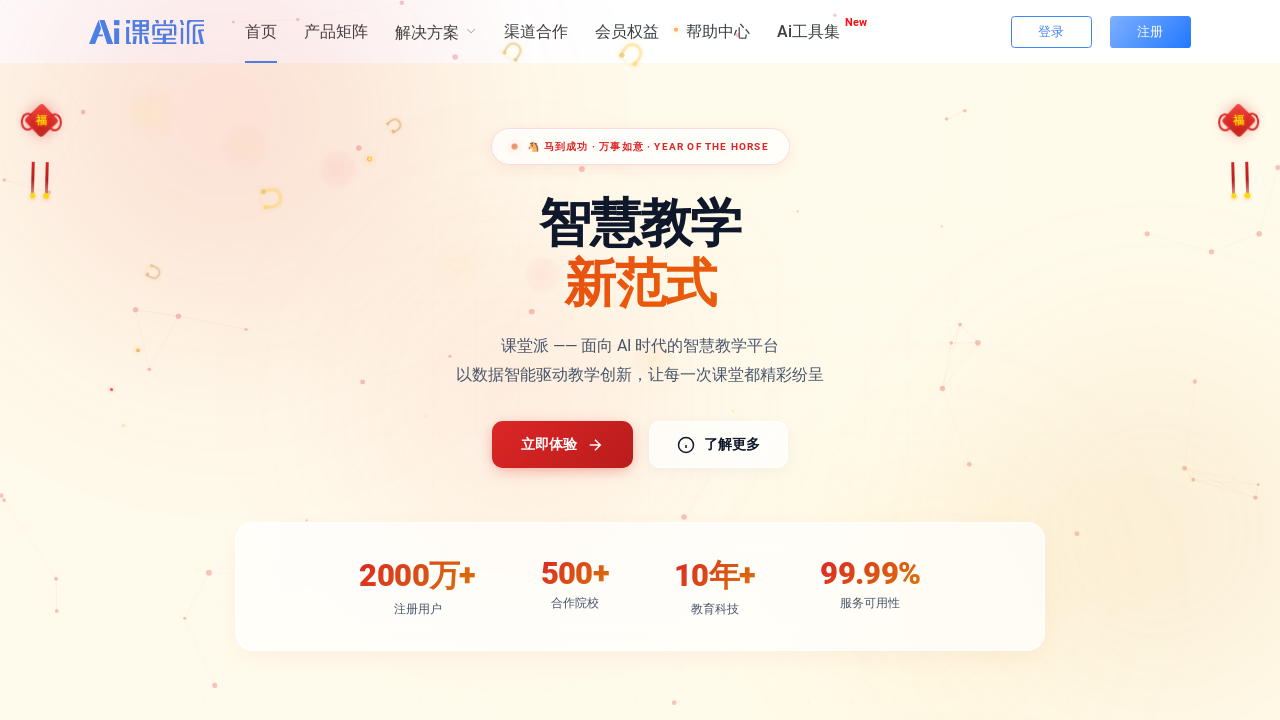

Located active tab button
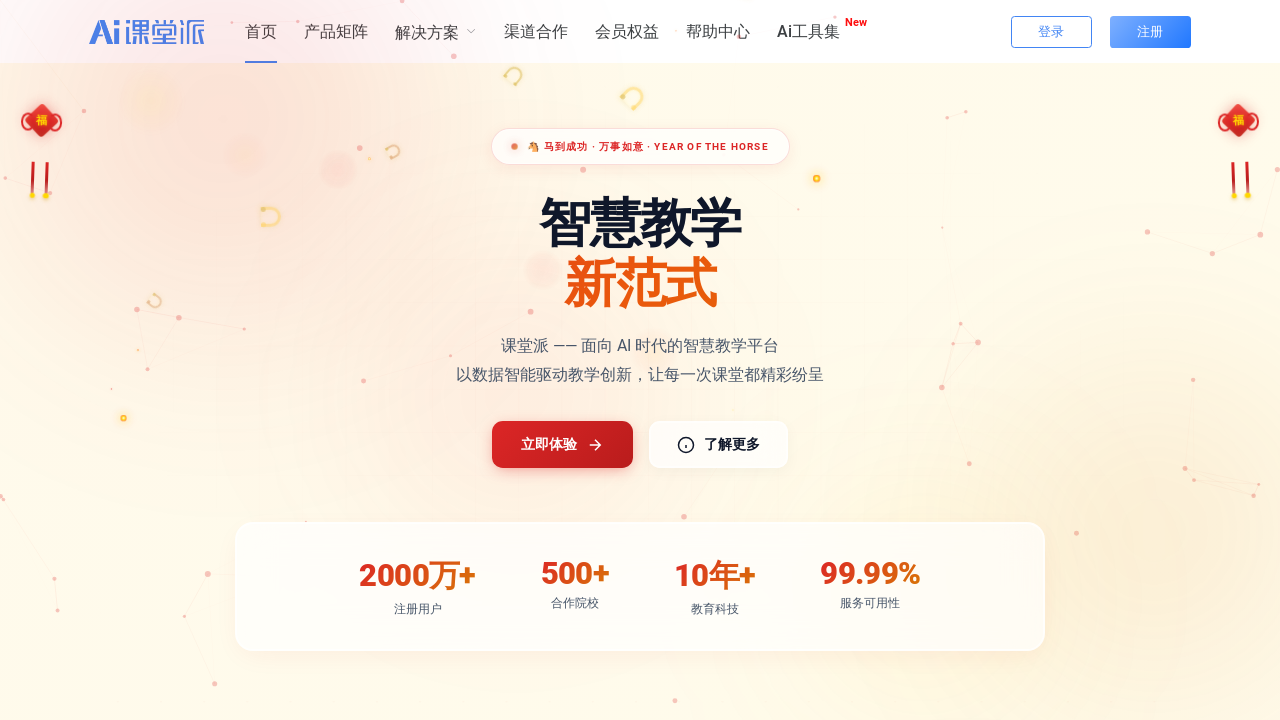

Located private message button
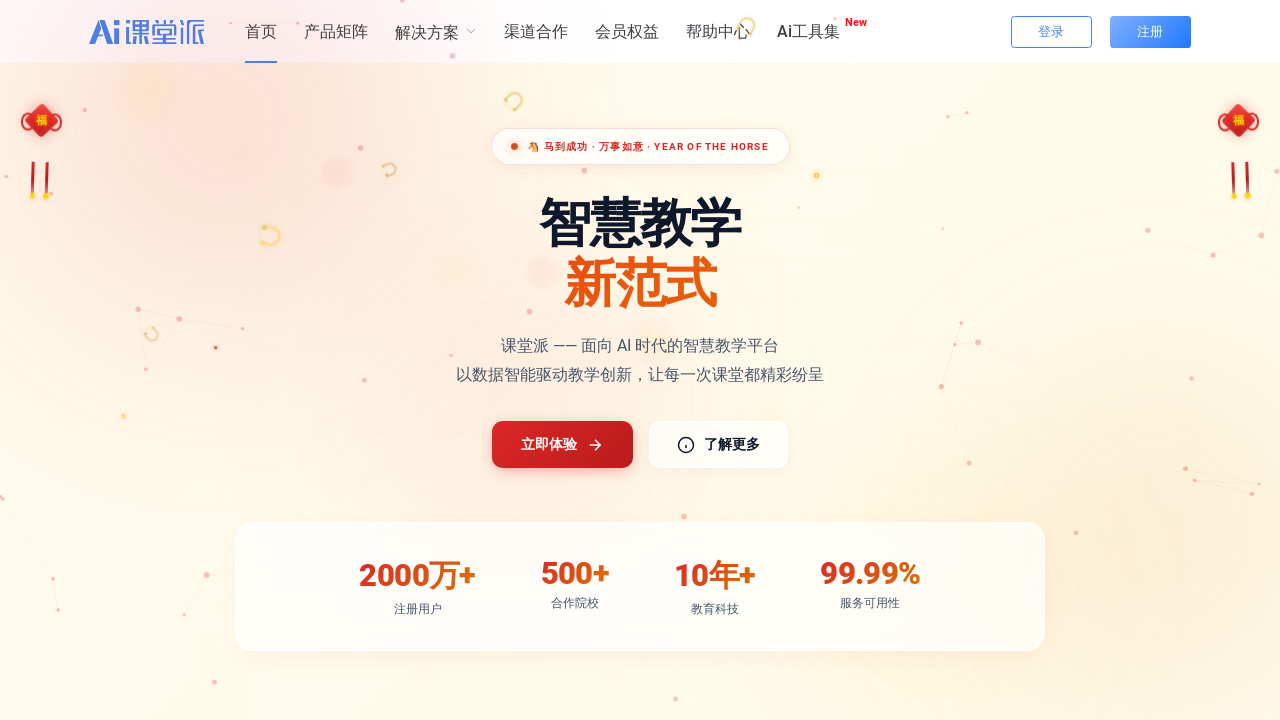

Located library button
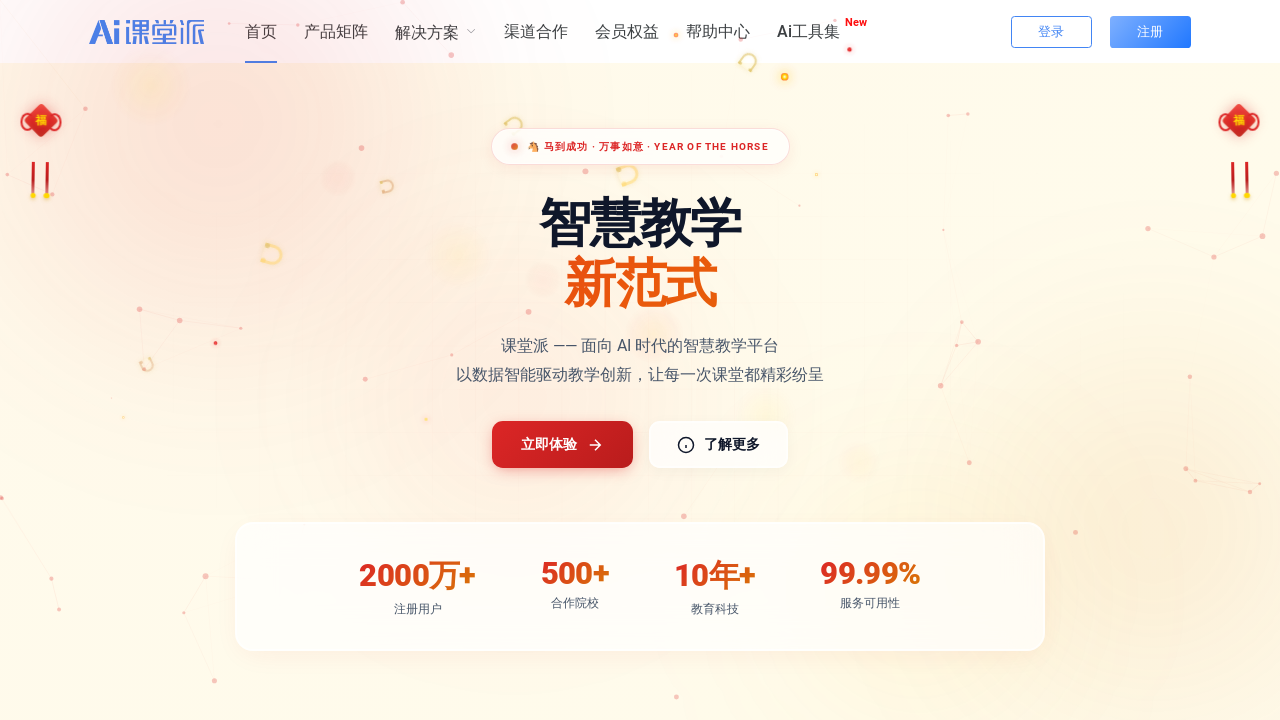

Located course resources button
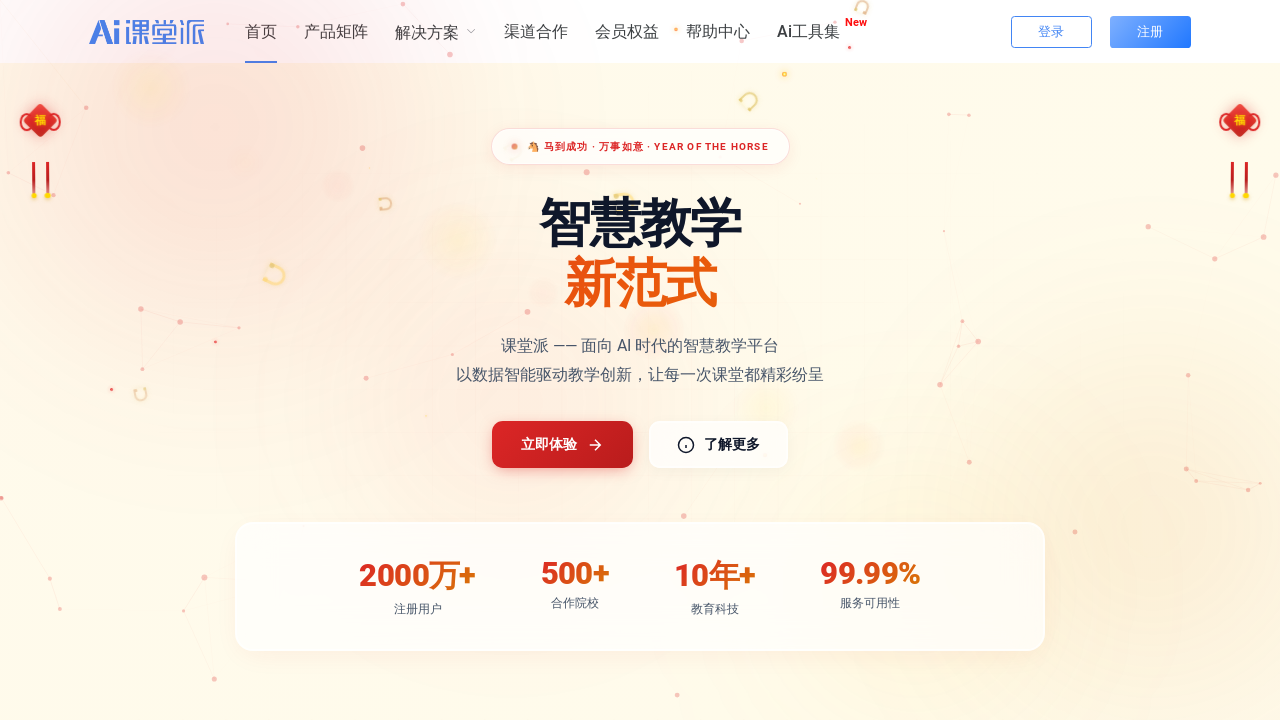

Located join course button
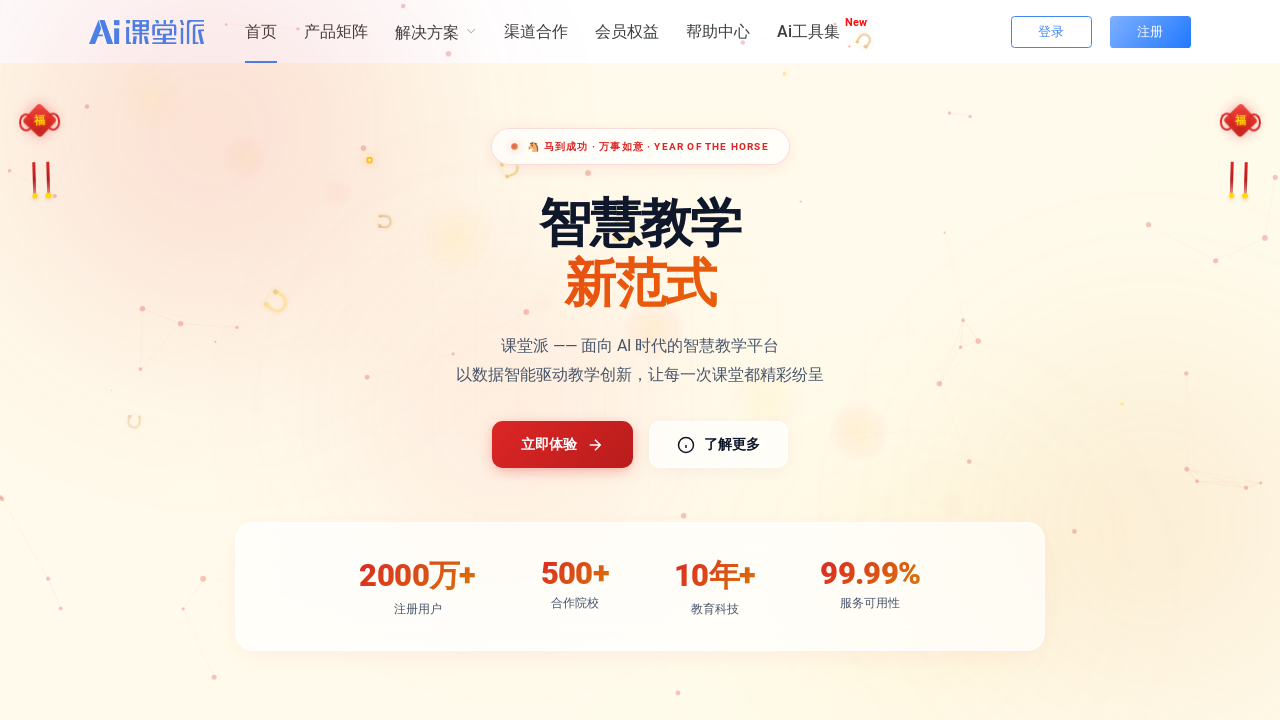

Located notification button
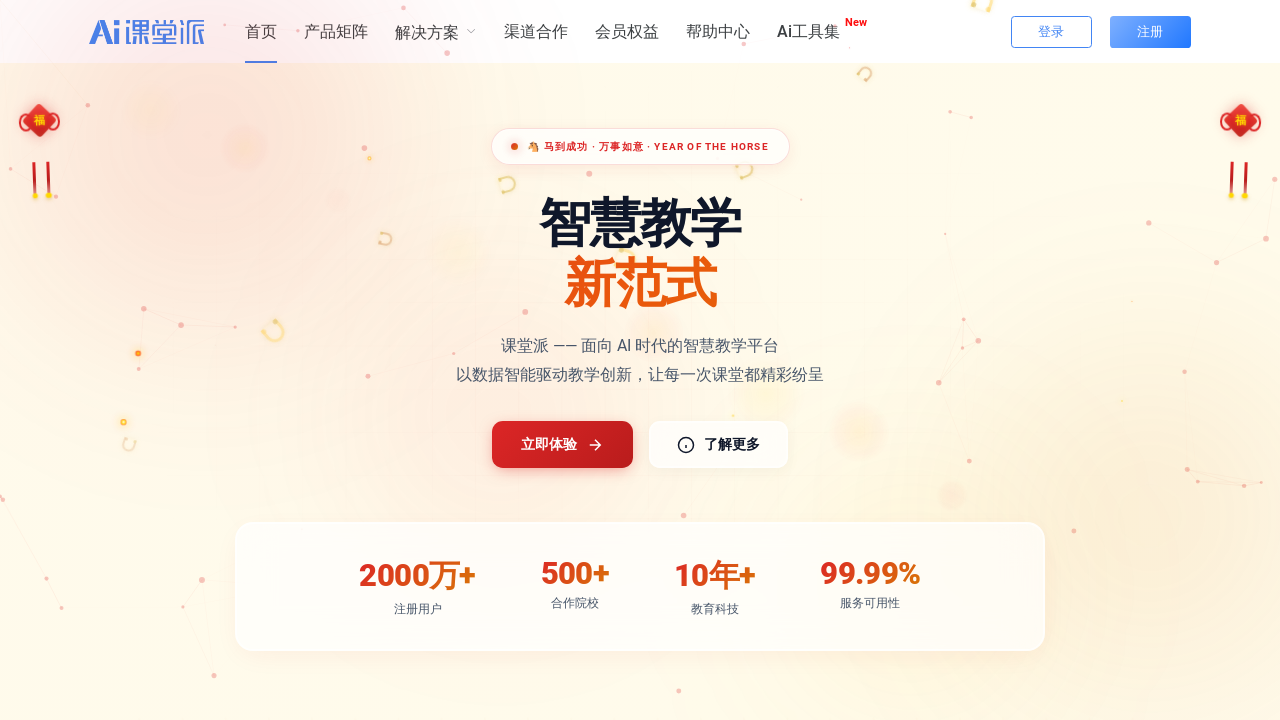

Located course sorting button
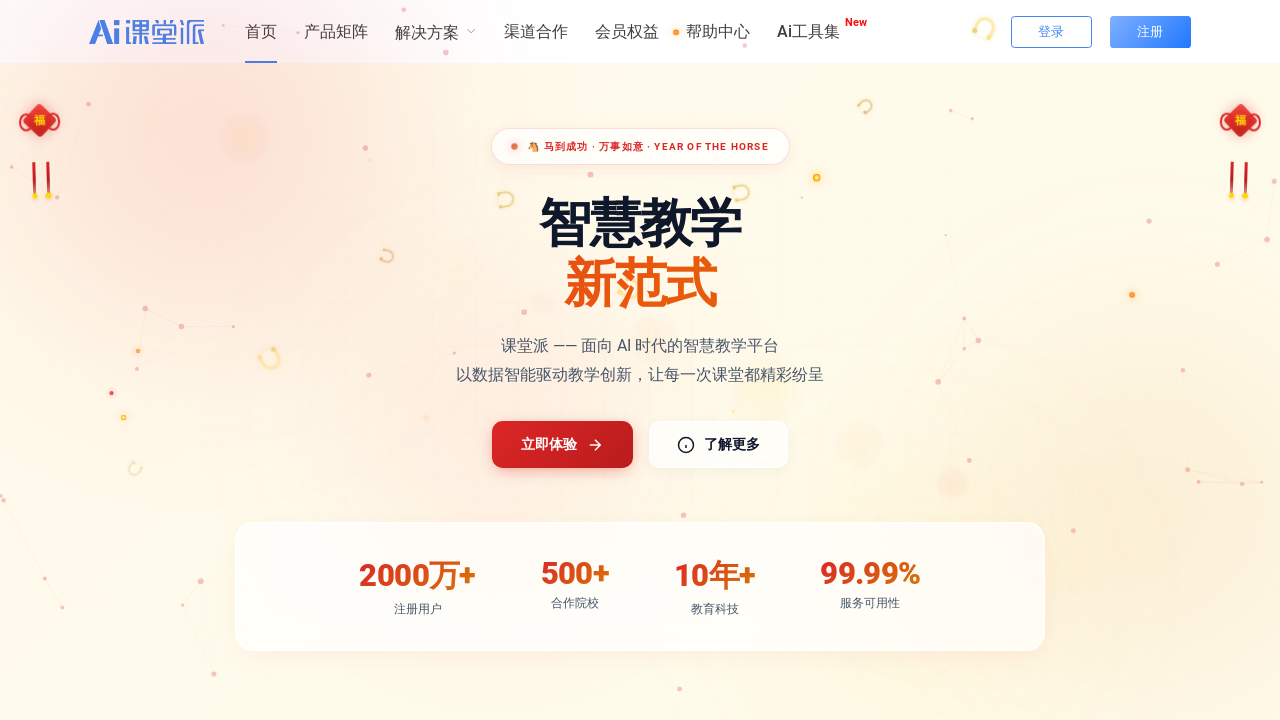

Located archive management button
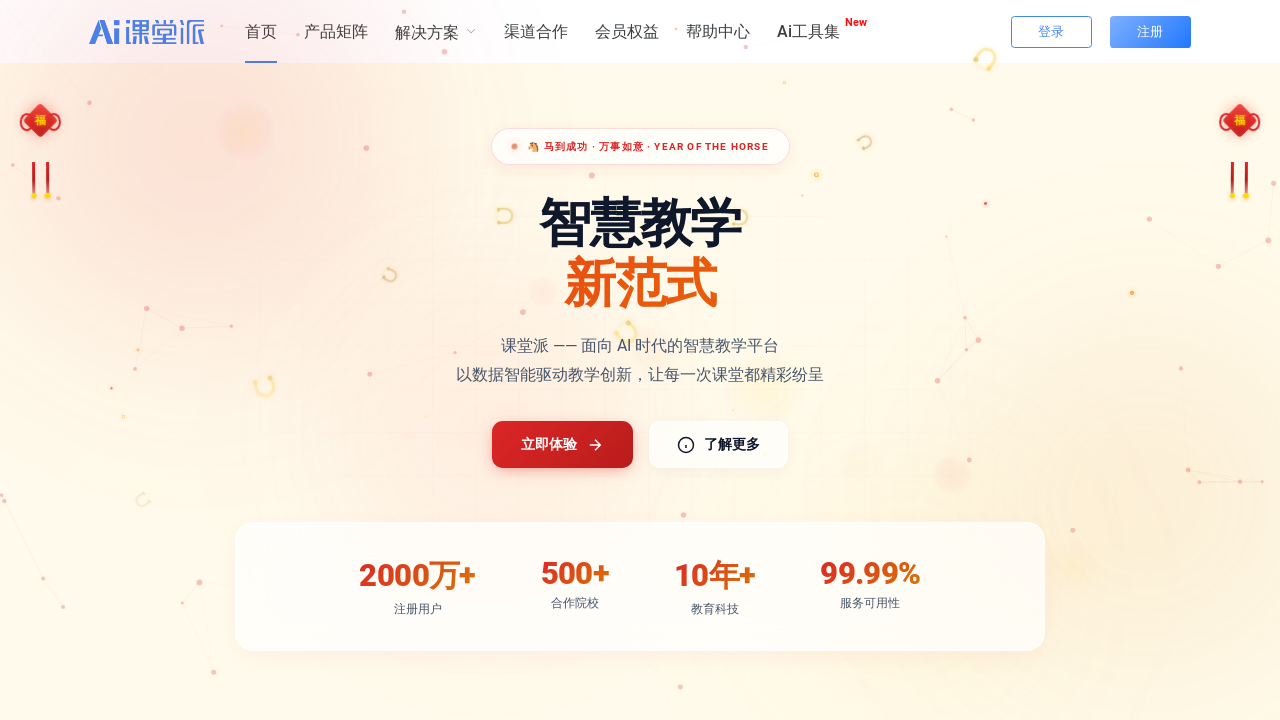

Located homework title element
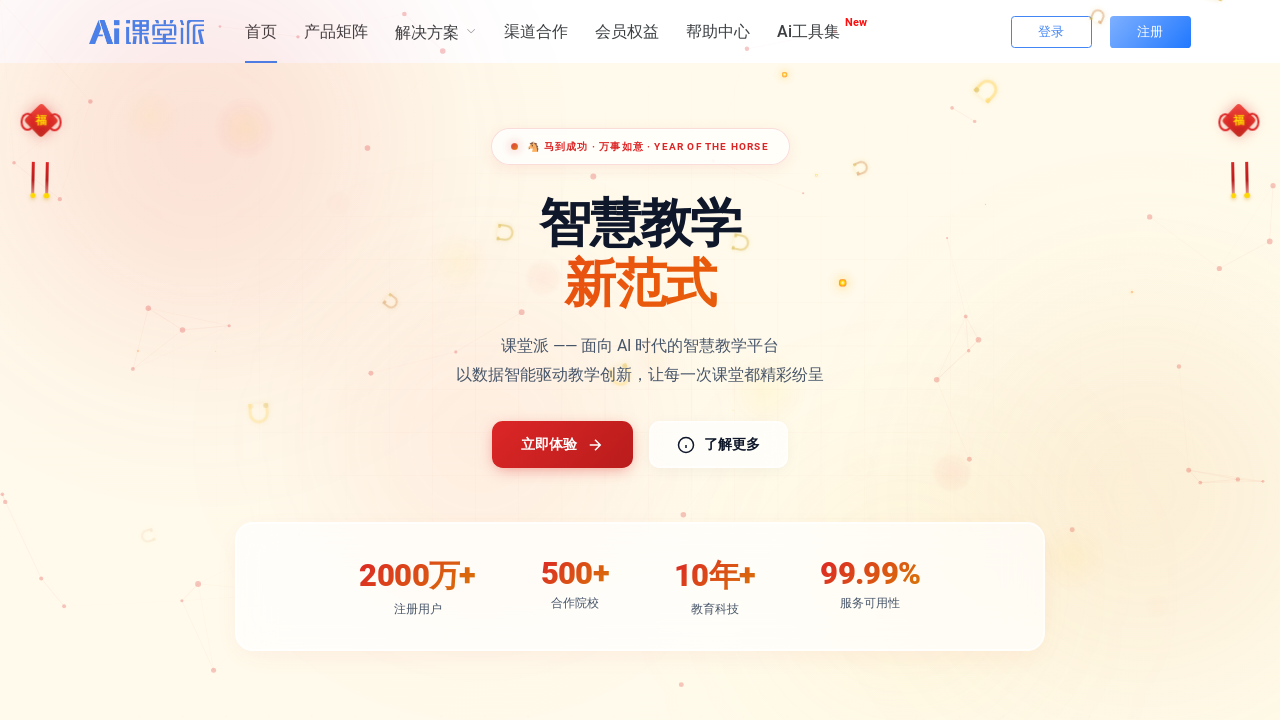

Located VIP button
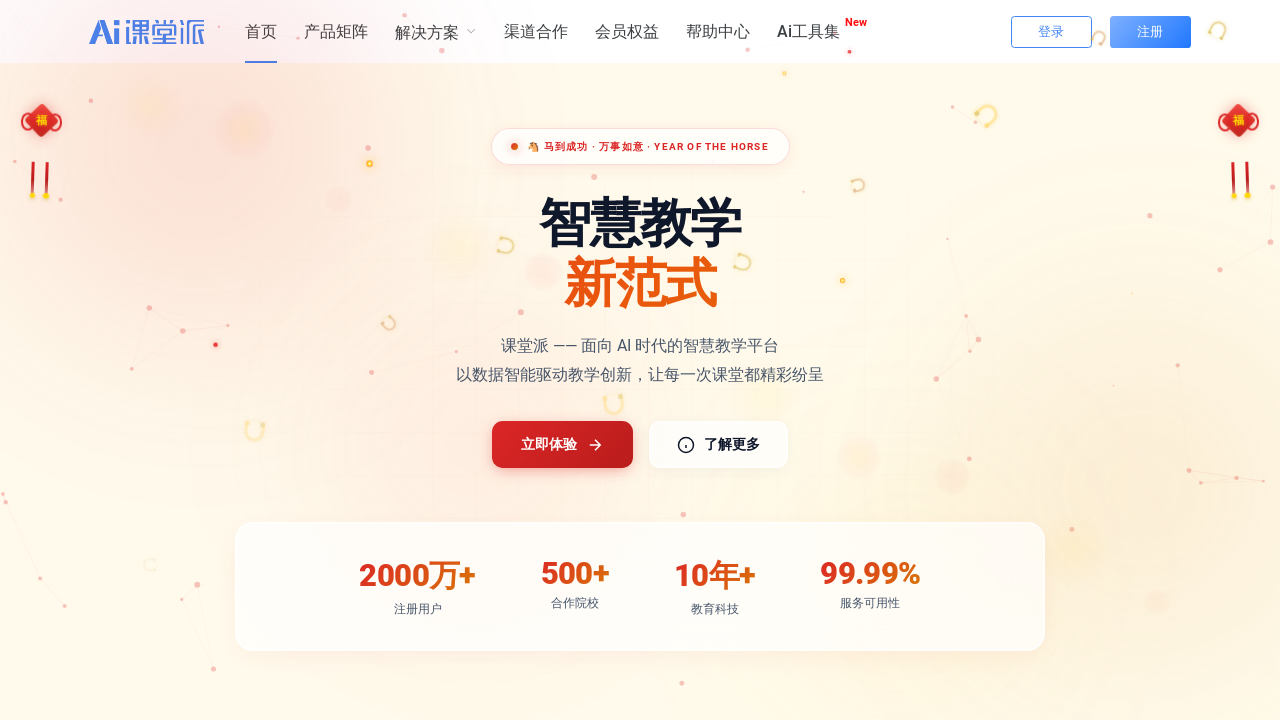

Located homework link
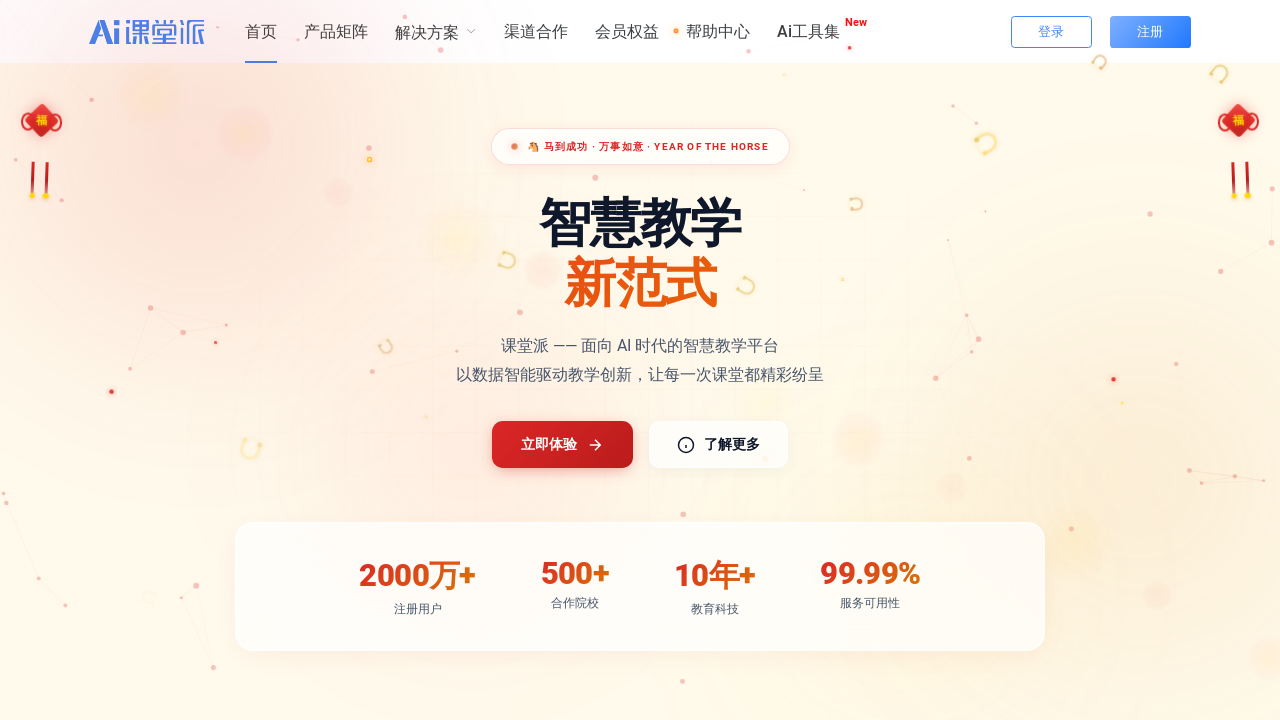

Located specific homework item
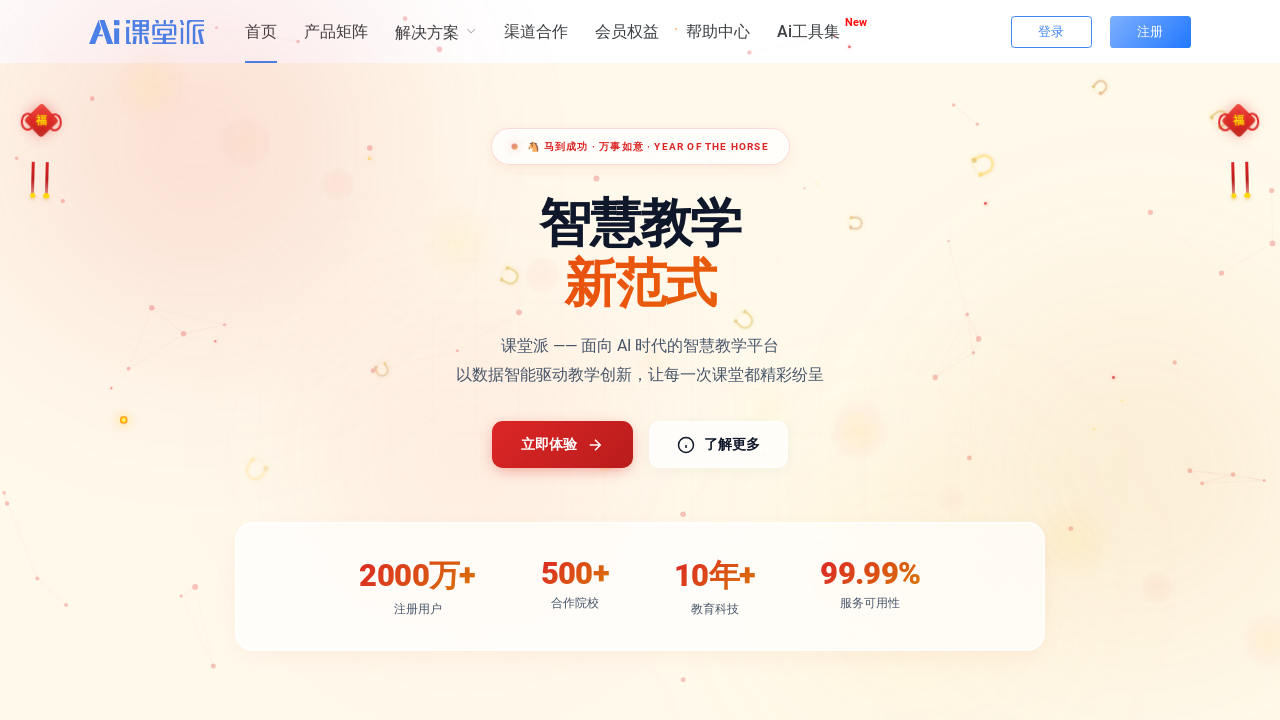

Located homepage button
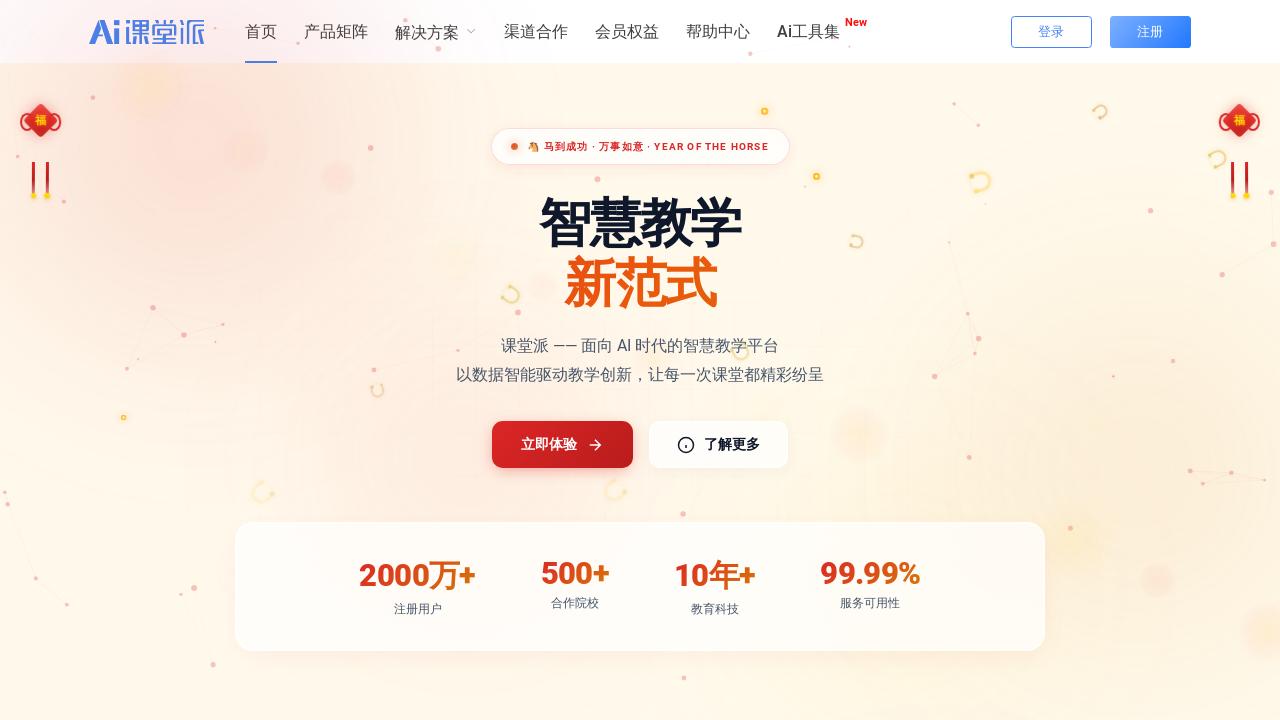

Located mobile button
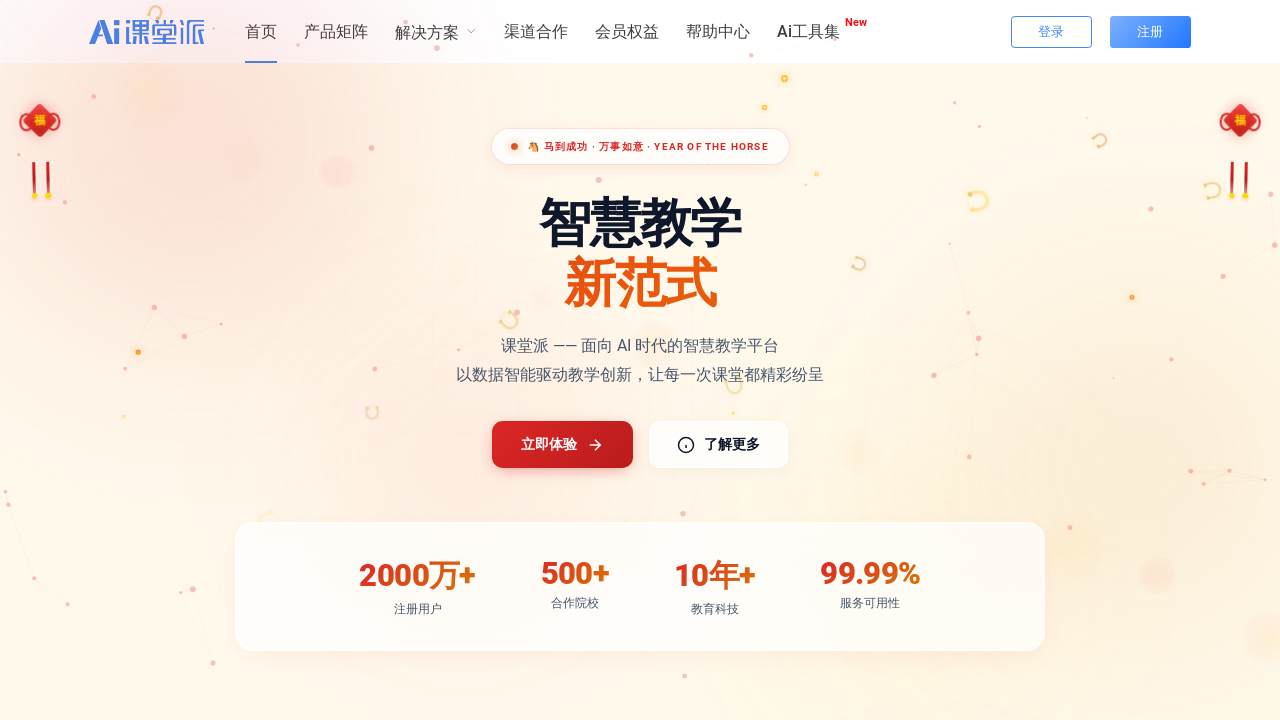

Located solutions button
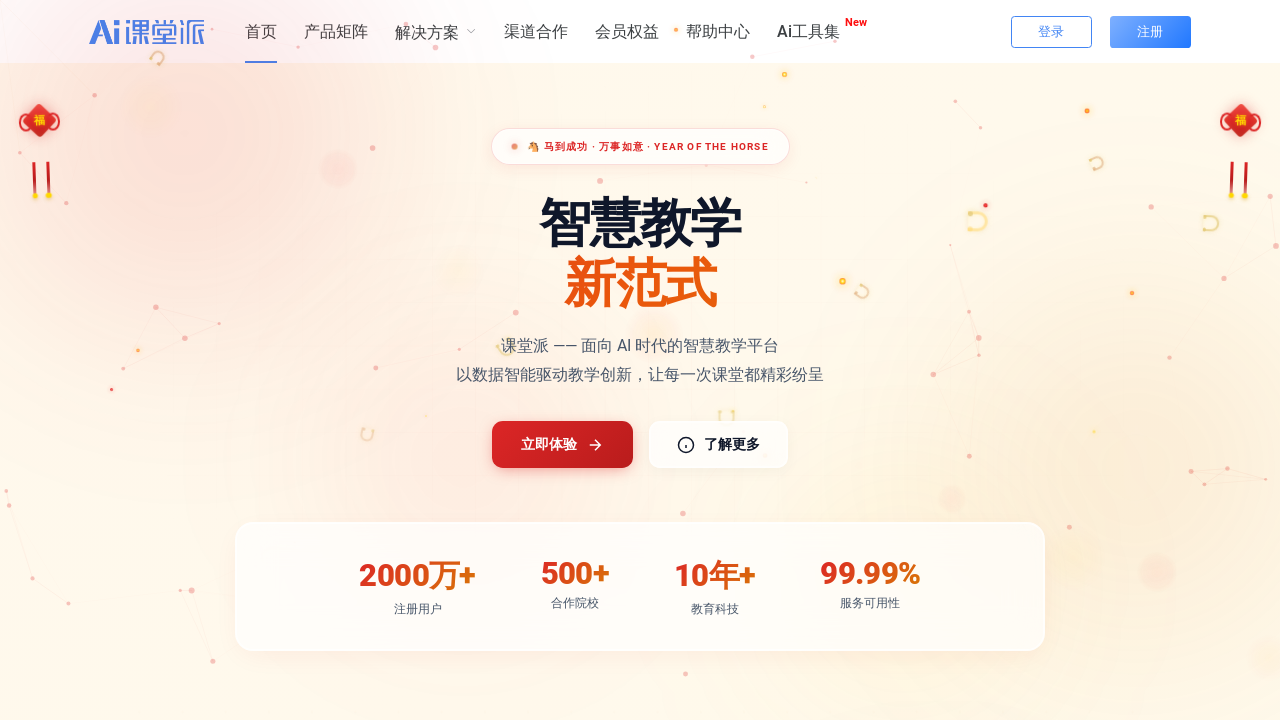

Located member benefits button
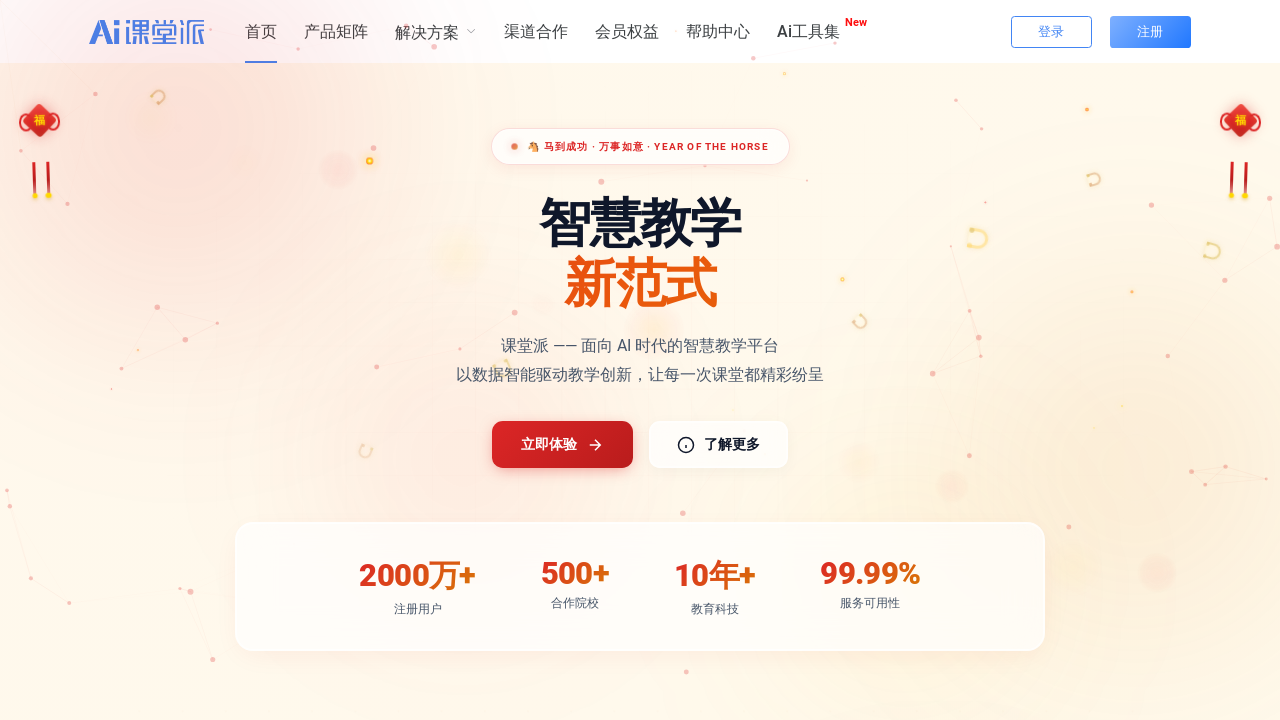

Located help center button
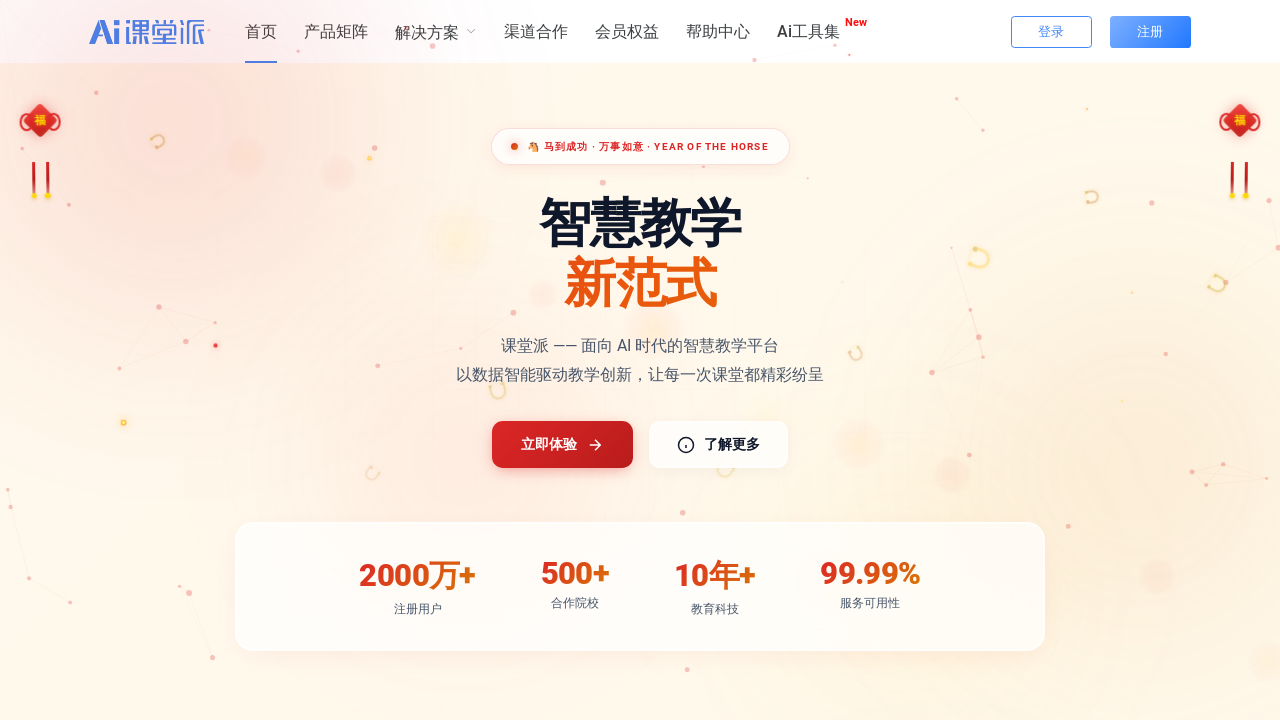

Located enter classroom button
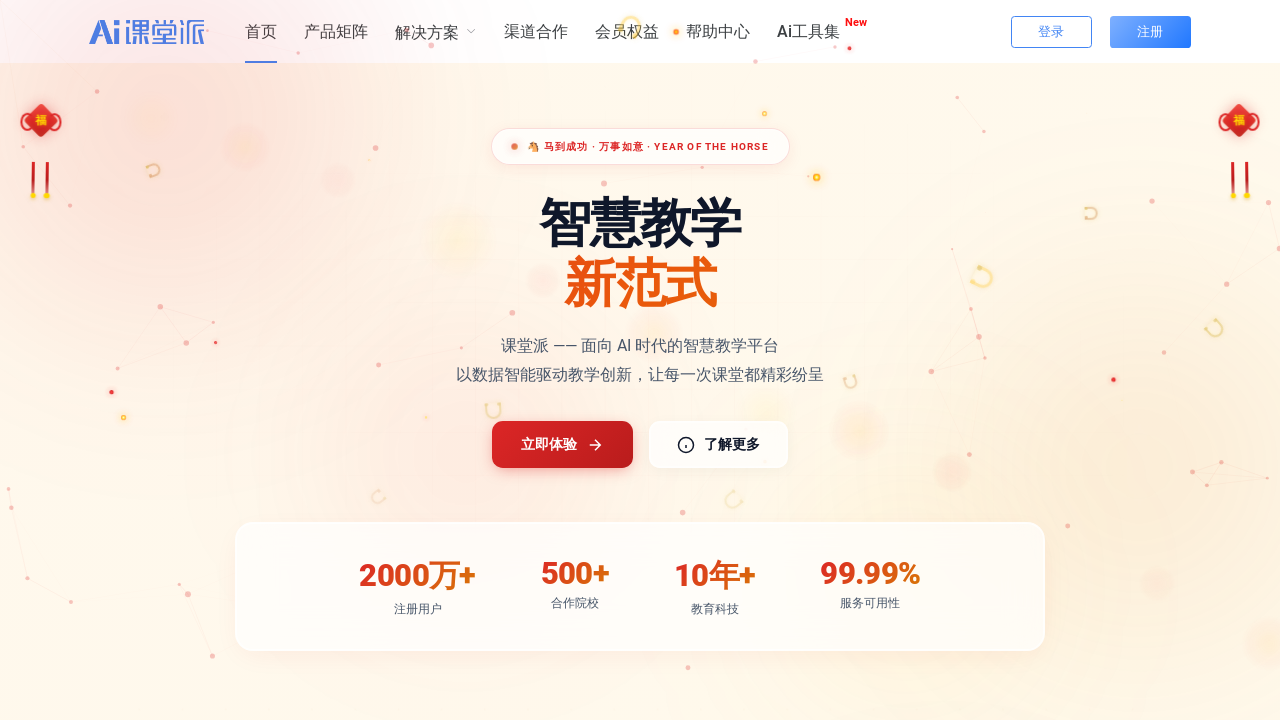

Located free registration button
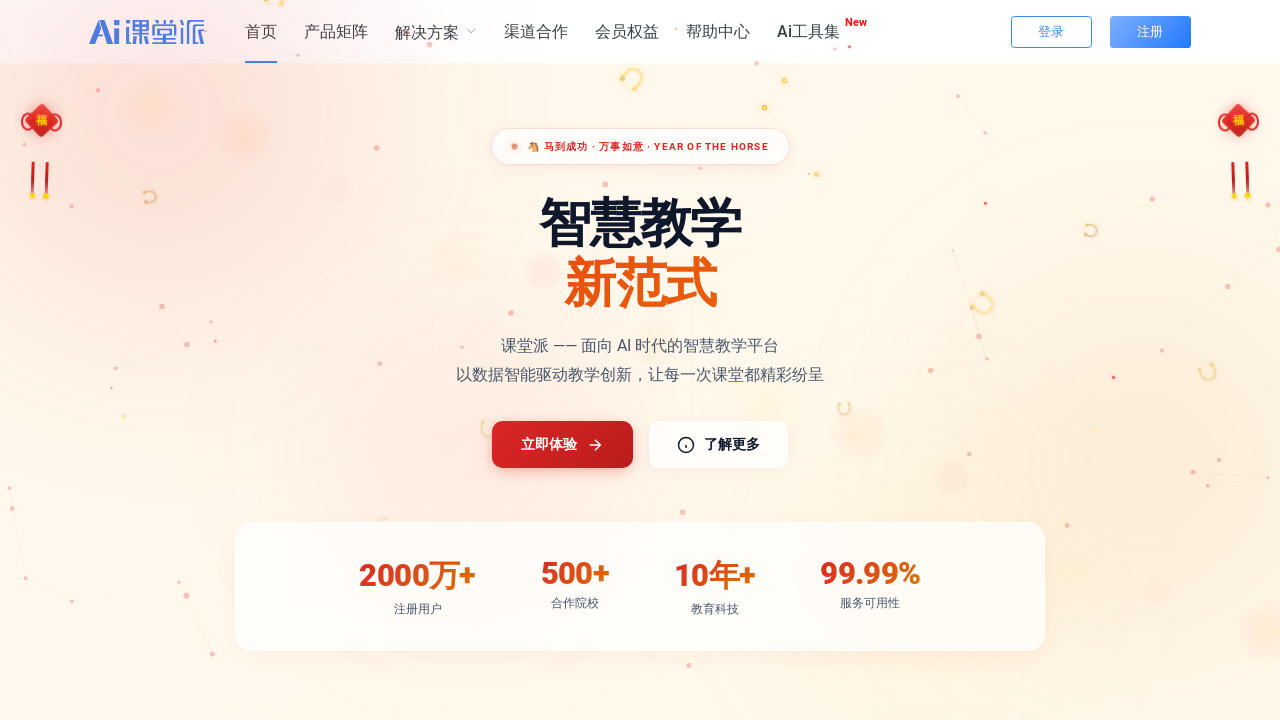

Located active tab on submission page
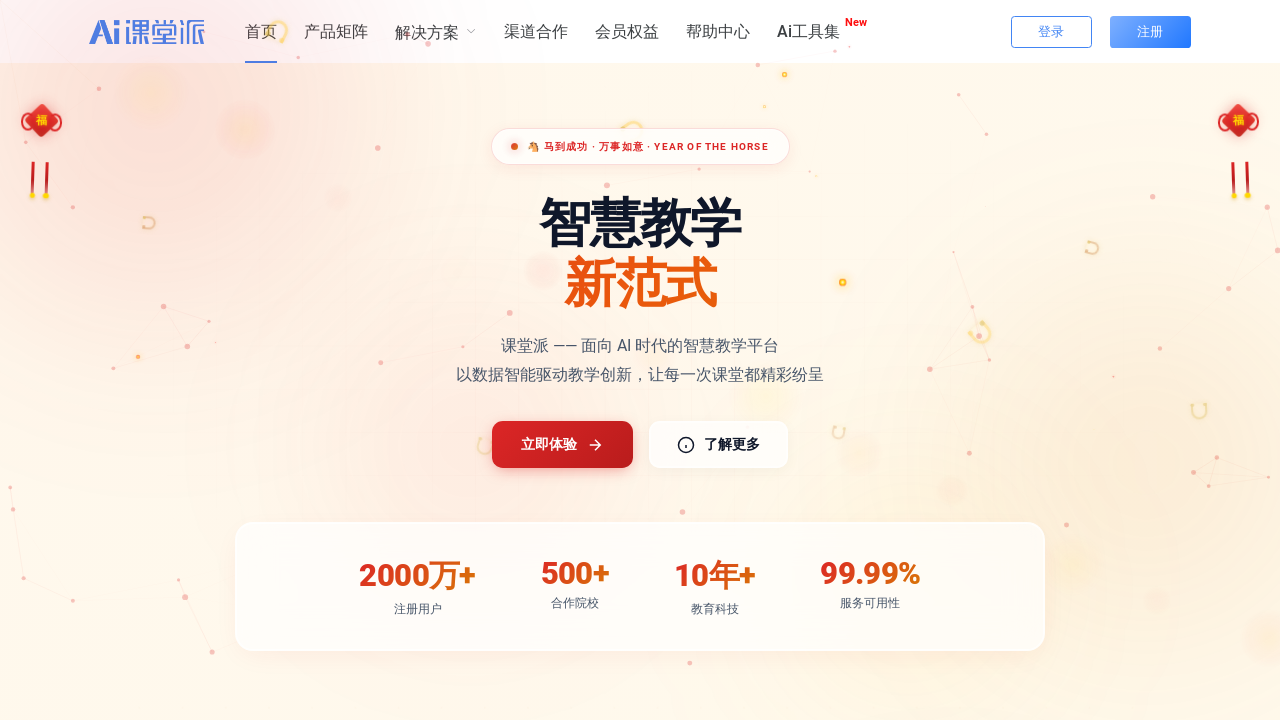

Located homework discussion tab
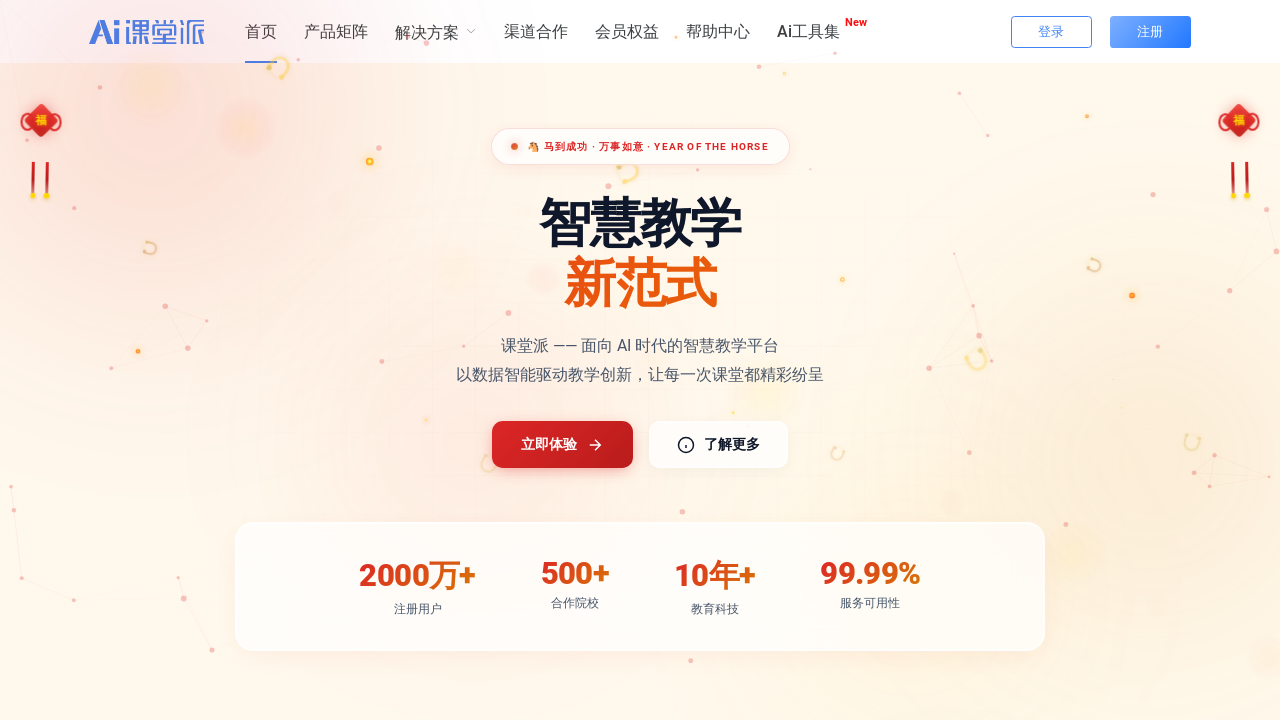

Located upload file button
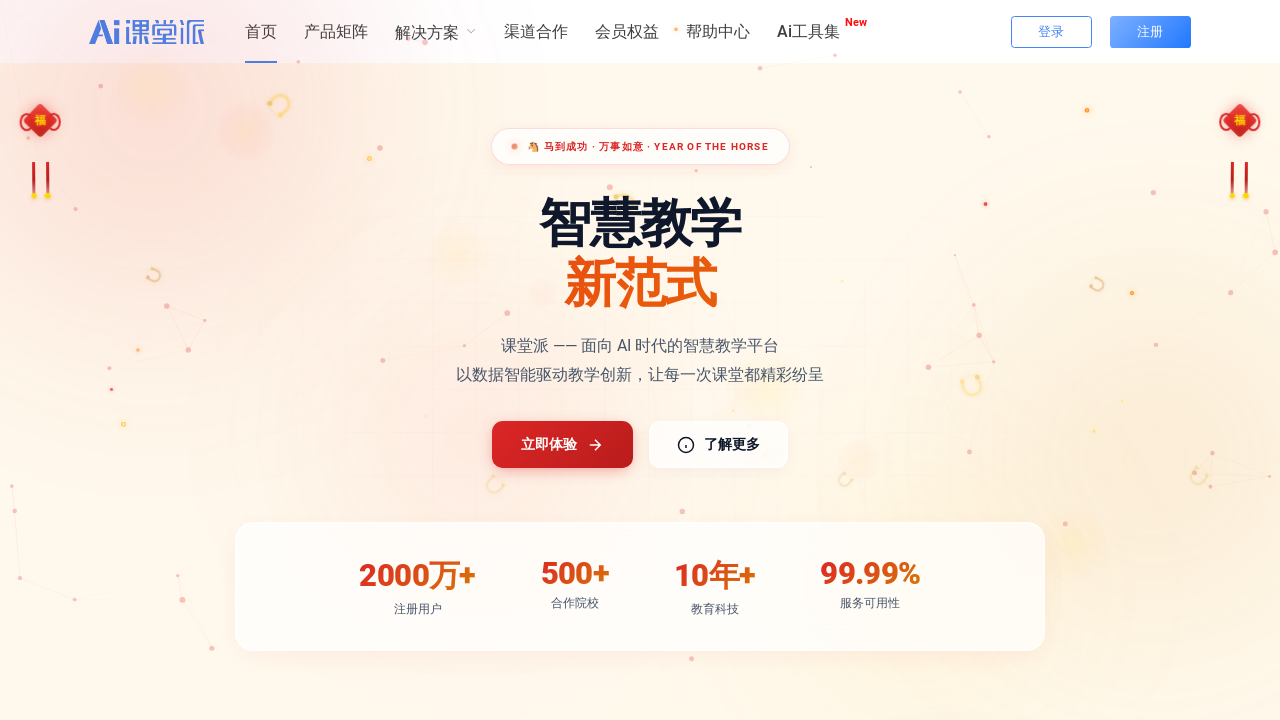

Located submit button
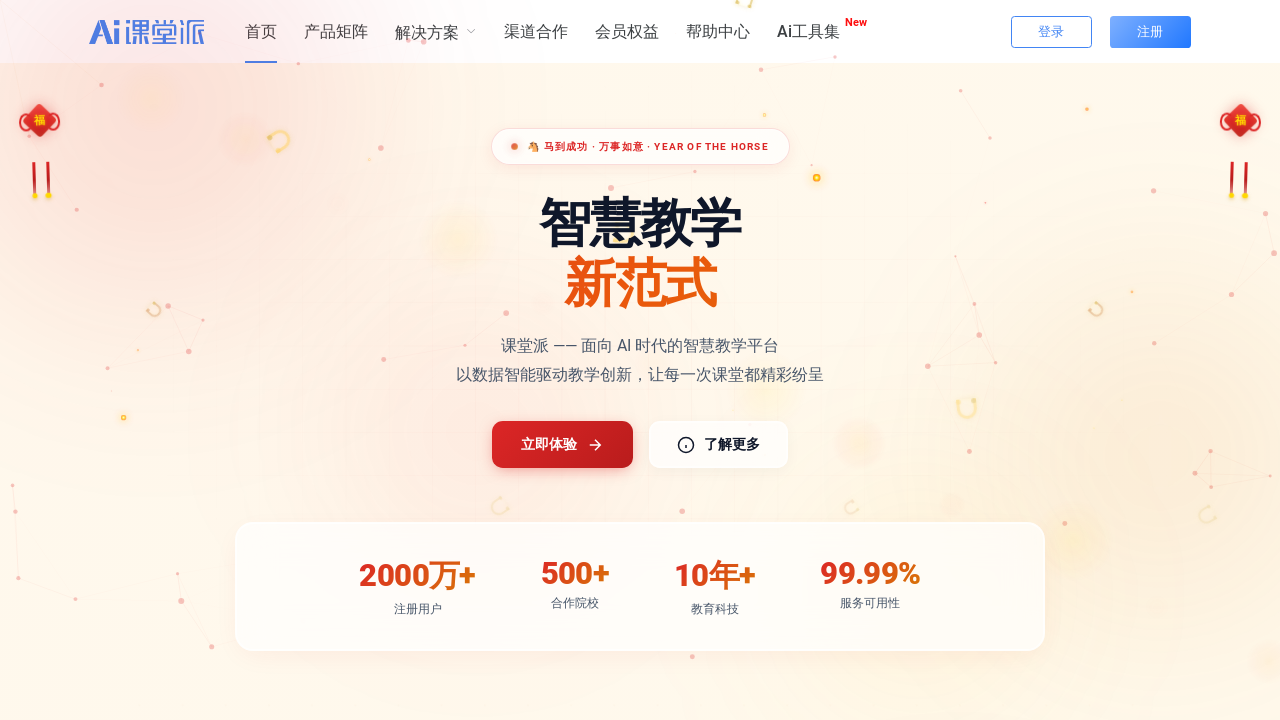

Located view submissions button
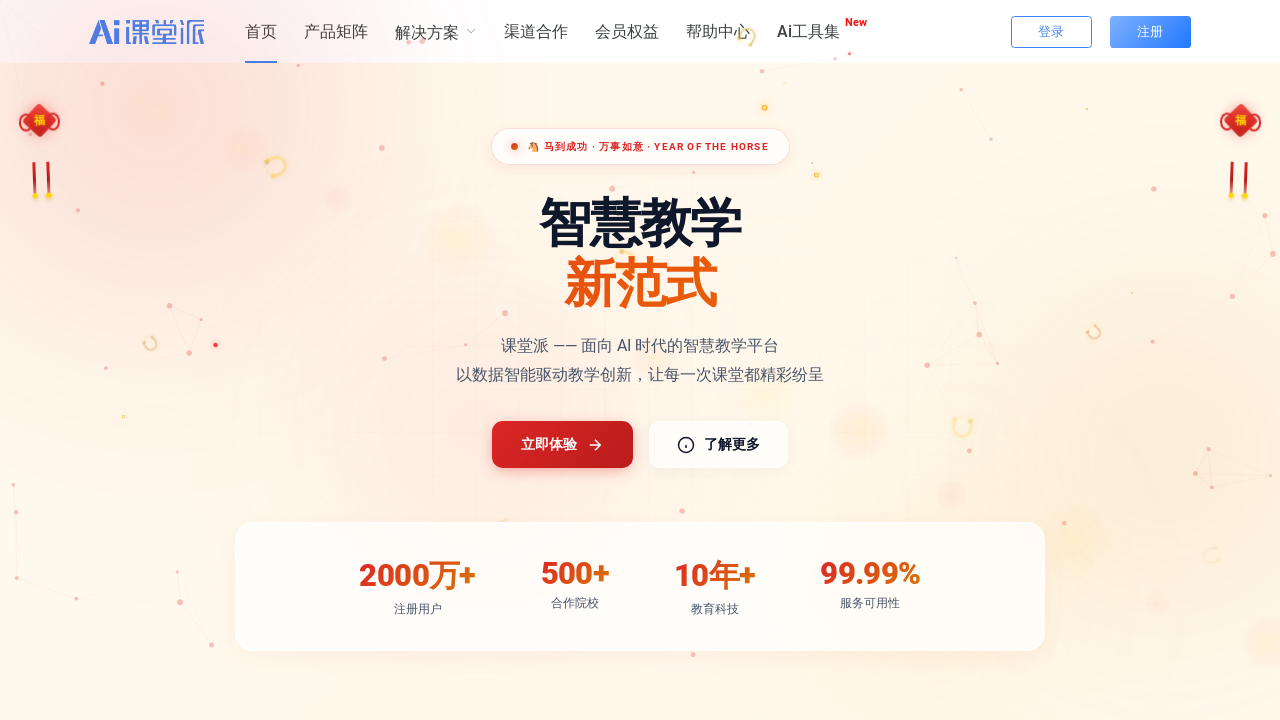

Located view submission log button
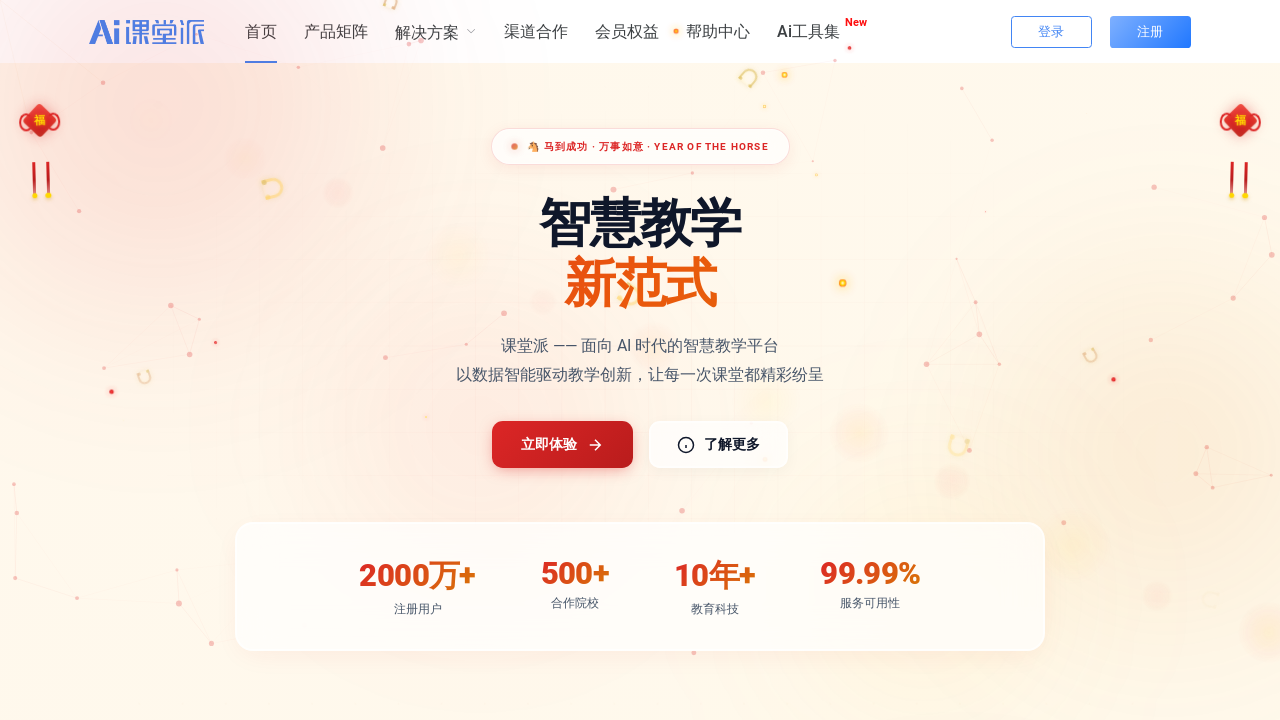

Located help icon
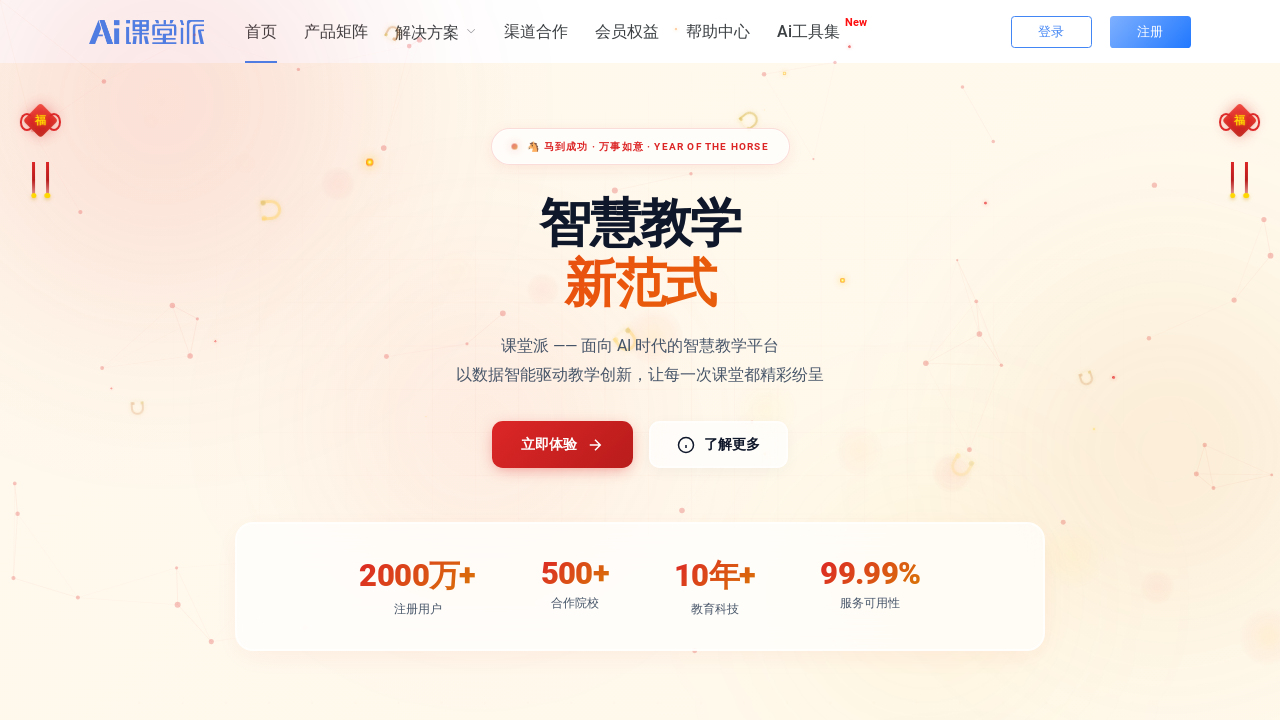

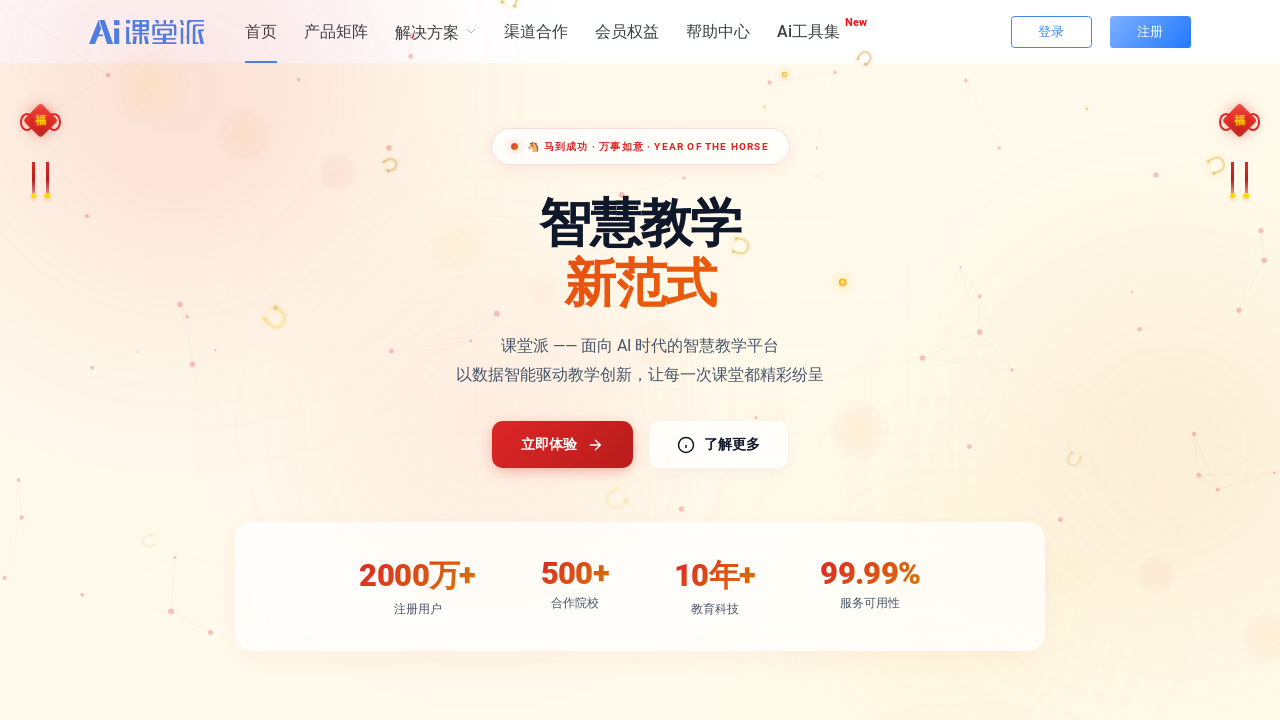